Tests browser alert handling by clicking a confirm button and accepting the resulting confirmation dialog

Starting URL: https://demoqa.com/alerts

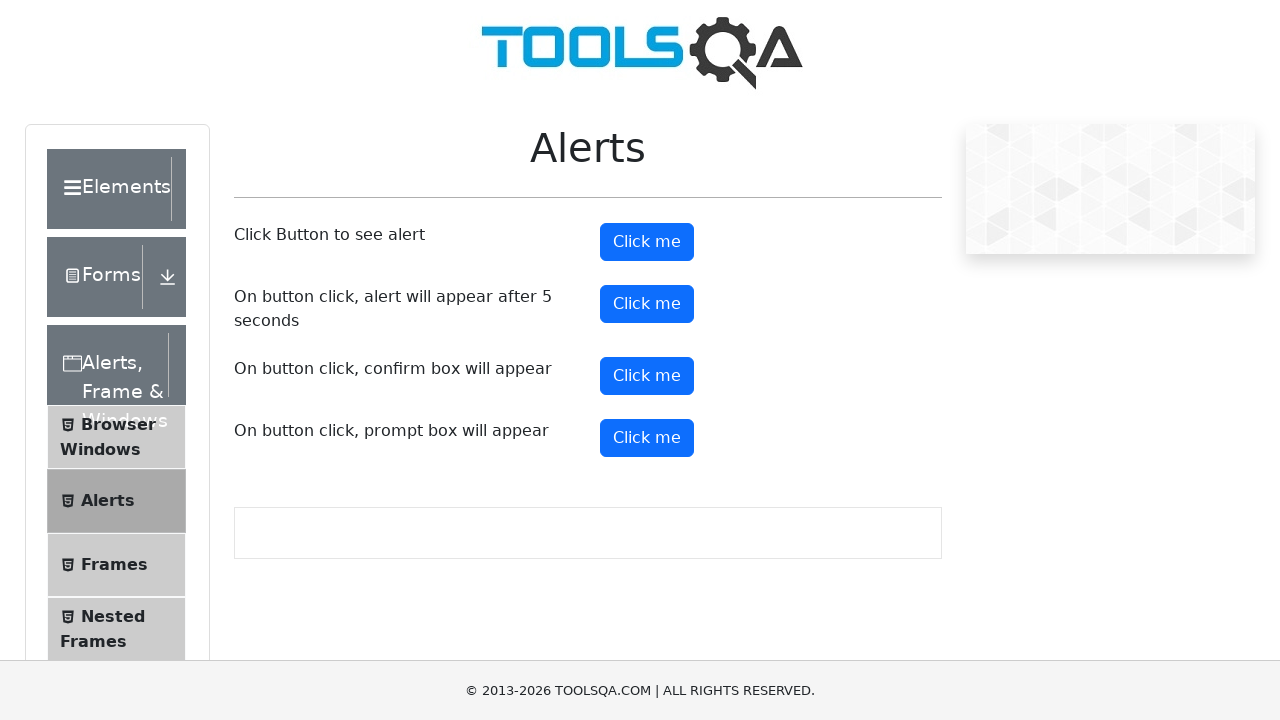

Set up dialog handler to accept confirmation alerts
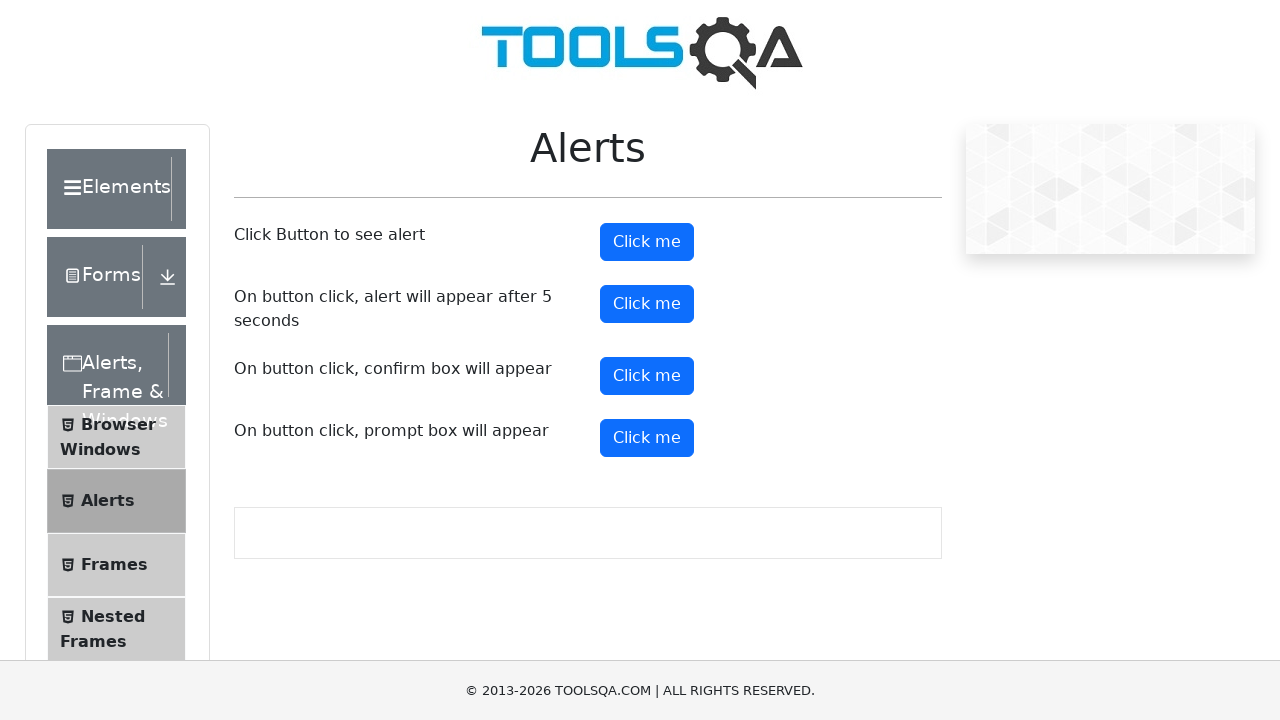

Clicked the confirm button to trigger a confirmation dialog at (647, 376) on #confirmButton
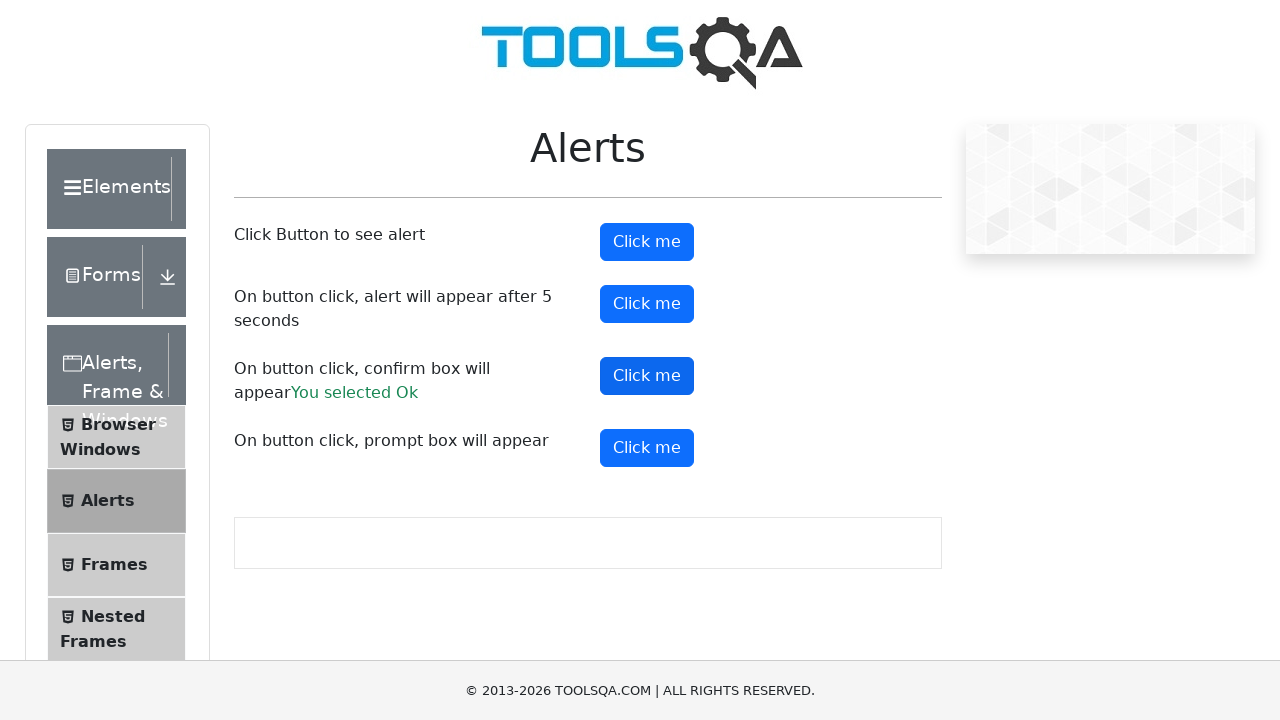

Waited 500ms to ensure dialog was handled
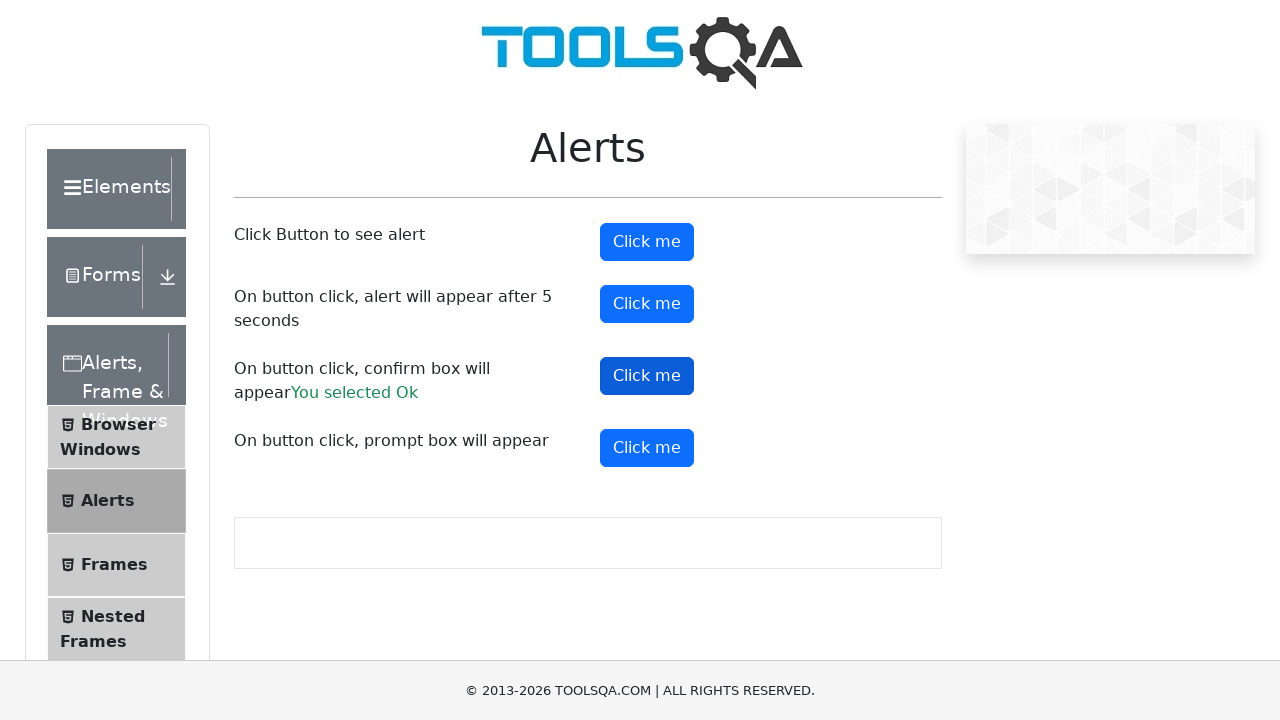

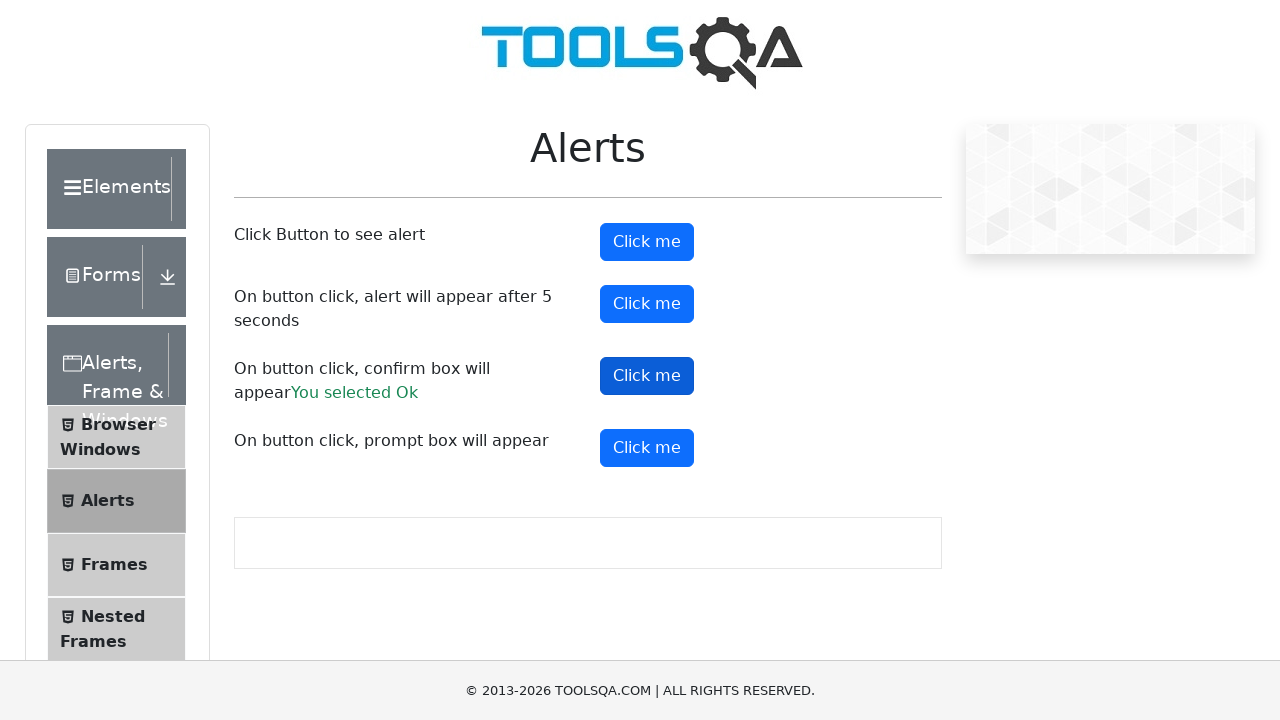